Navigates to Archon.gg WoW talent builds page and verifies that talent build links are present on the page.

Starting URL: https://www.archon.gg/wow/builds/frost/death-knight/raid/overview/mythic/all-bosses

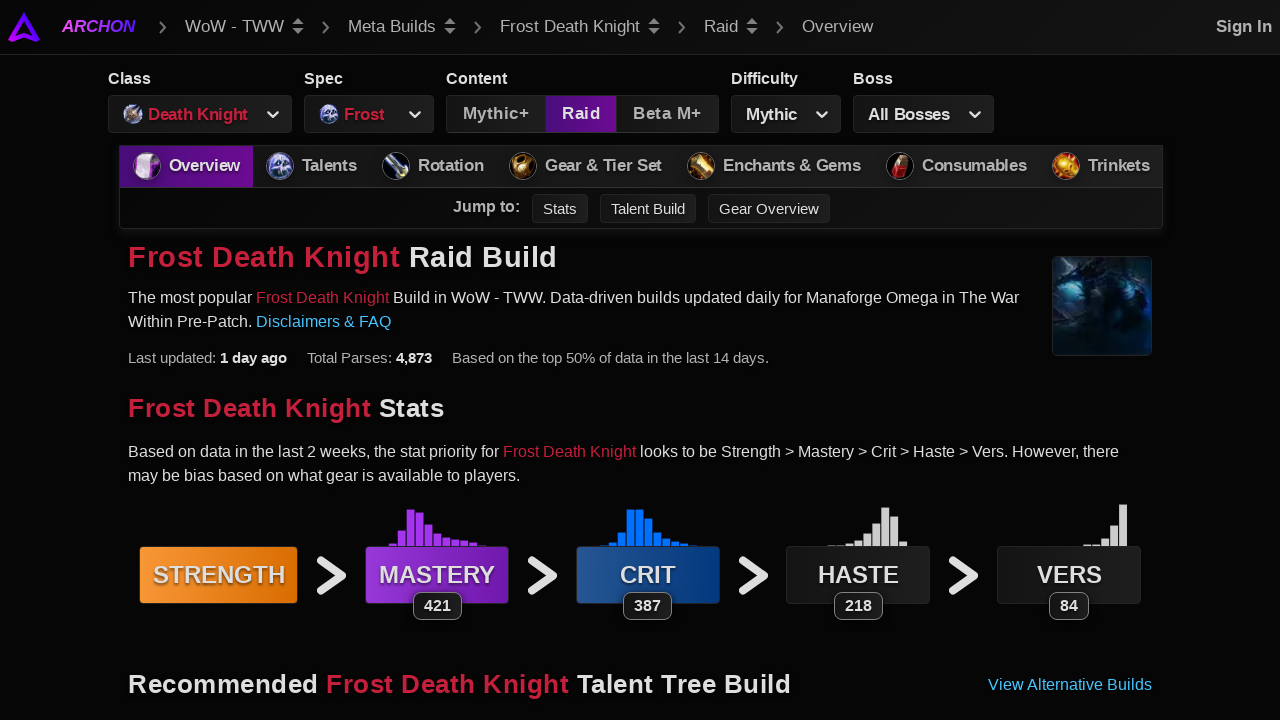

Navigated to Archon.gg WoW Frost Death Knight raid builds page
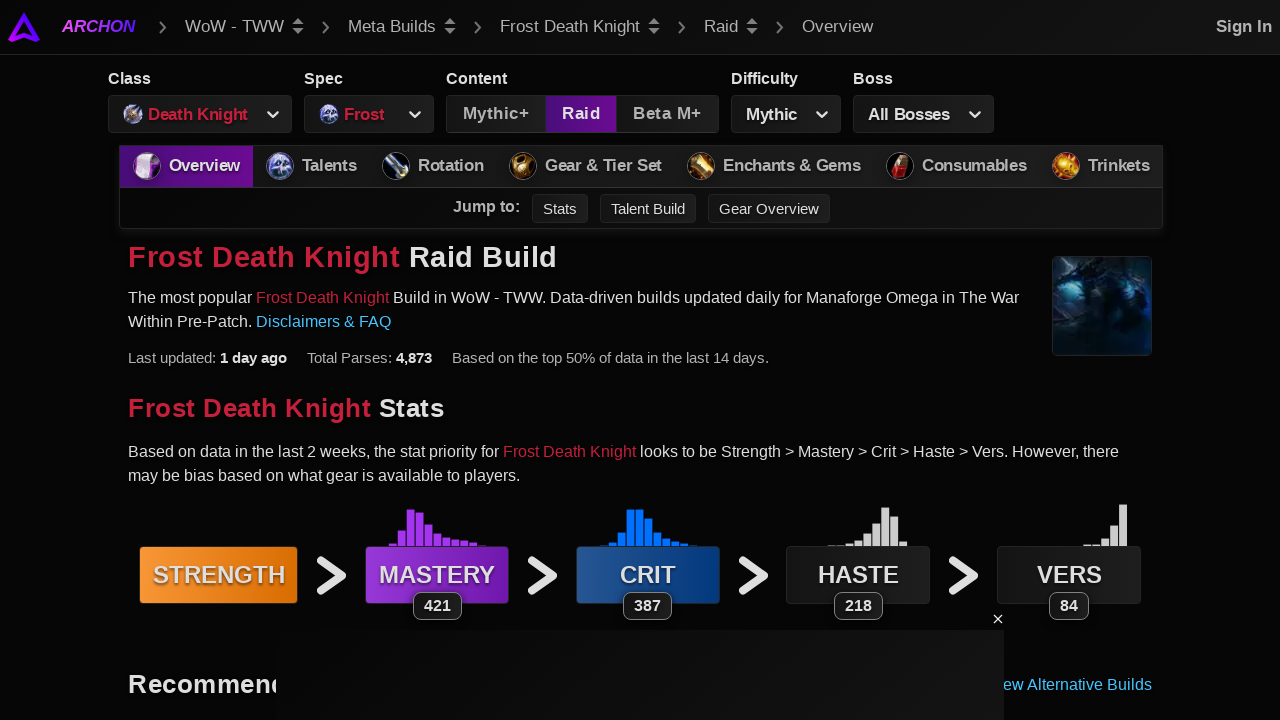

Talent build links loaded on the page
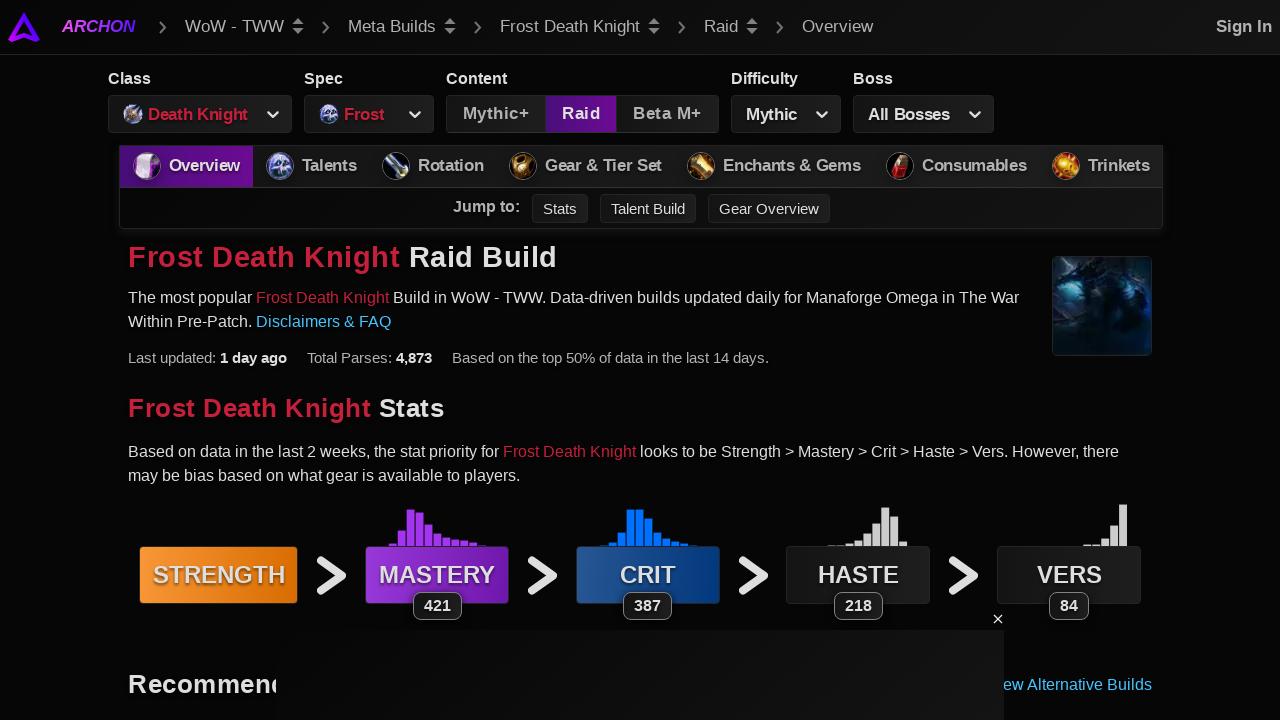

Verified that 1 talent build links are present on the page
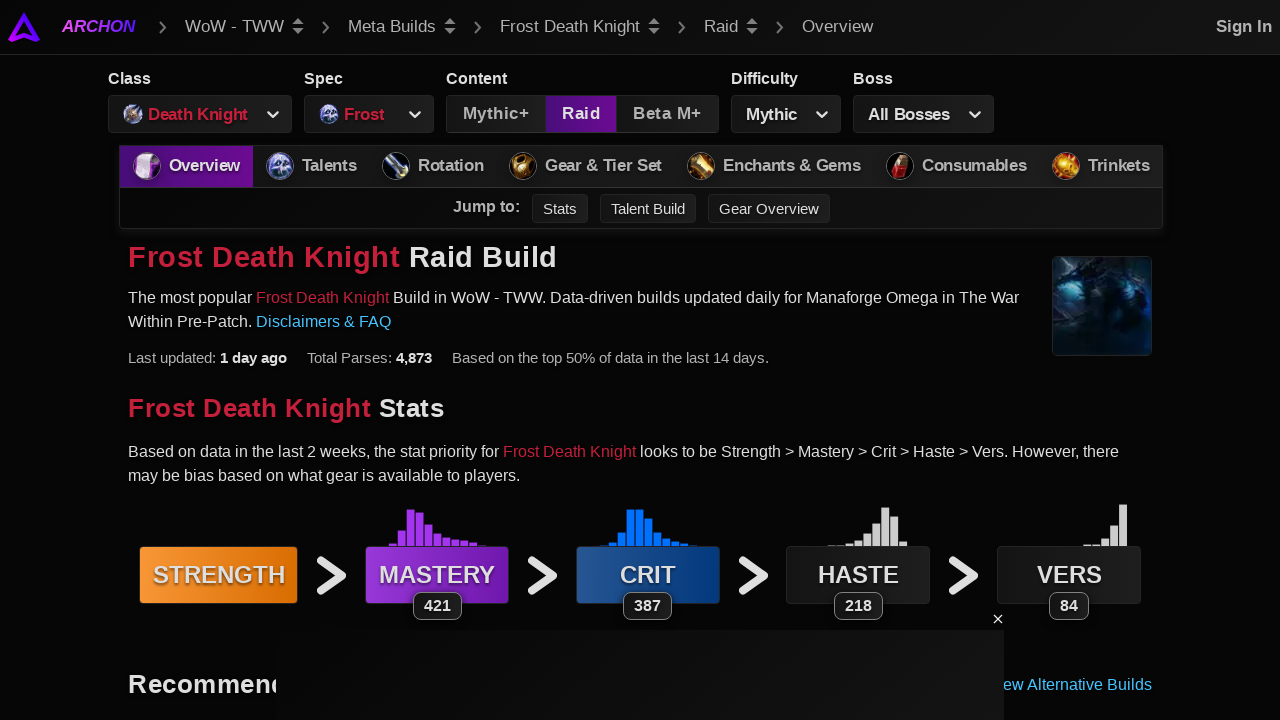

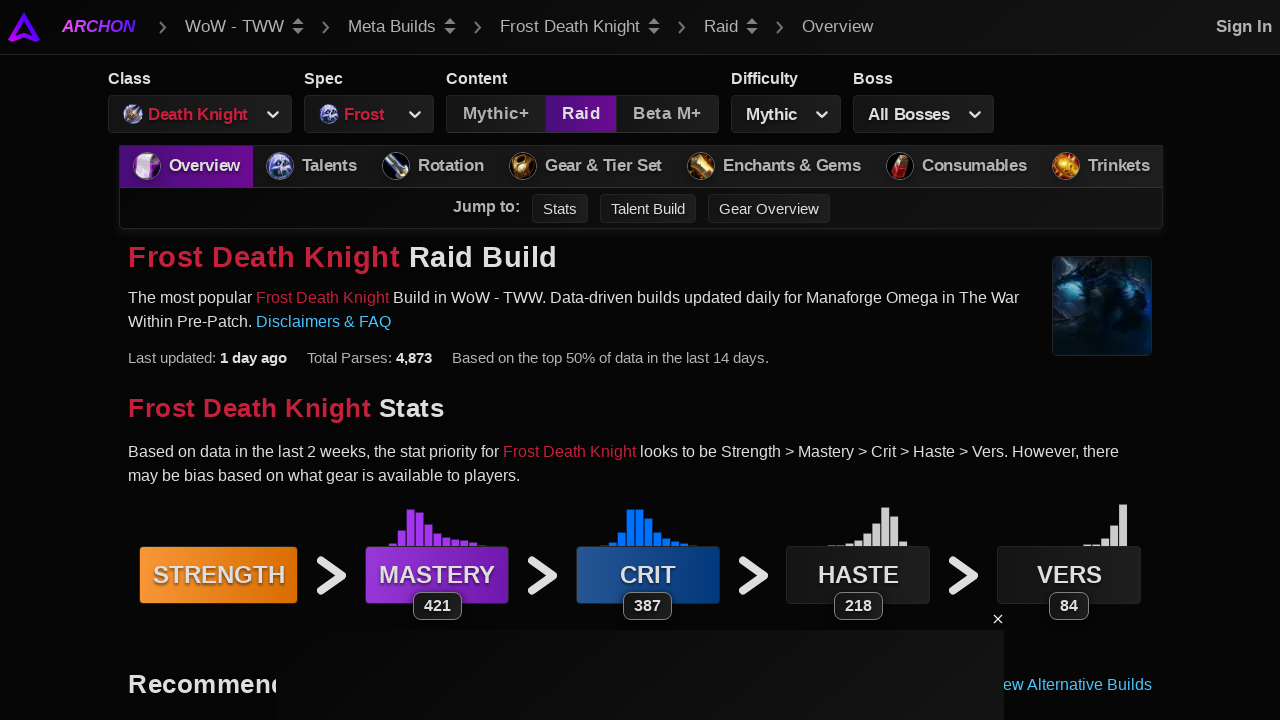